Navigates to the DASH.js logging sample page and waits for the page to load completely

Starting URL: https://reference.dashif.org/dash.js/latest/samples/getting-started/logging.html

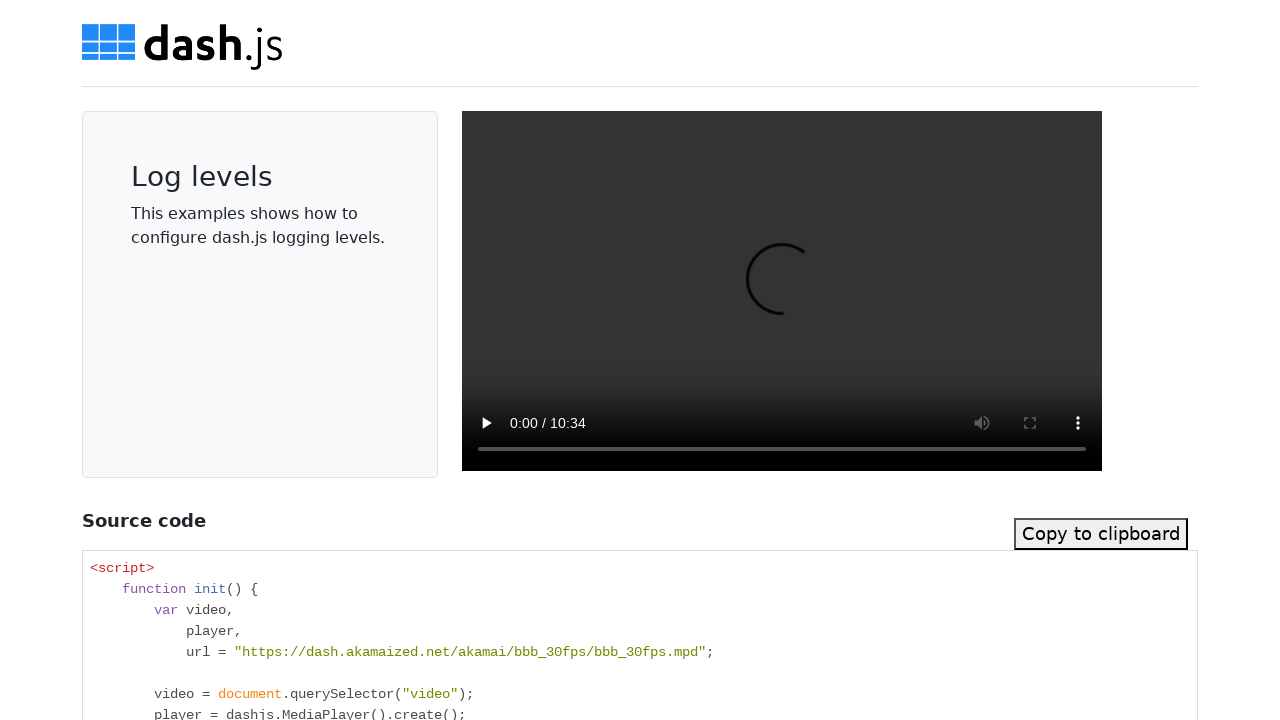

Navigated to DASH.js logging sample page
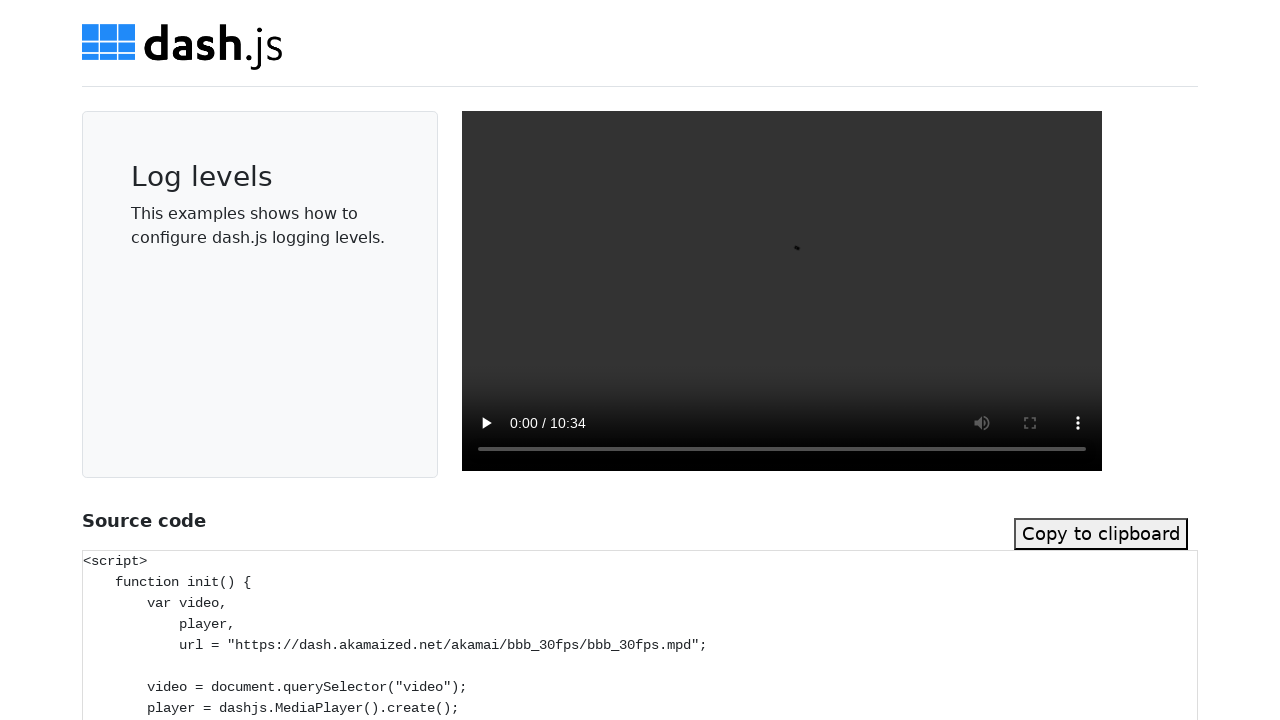

Page reached networkidle state
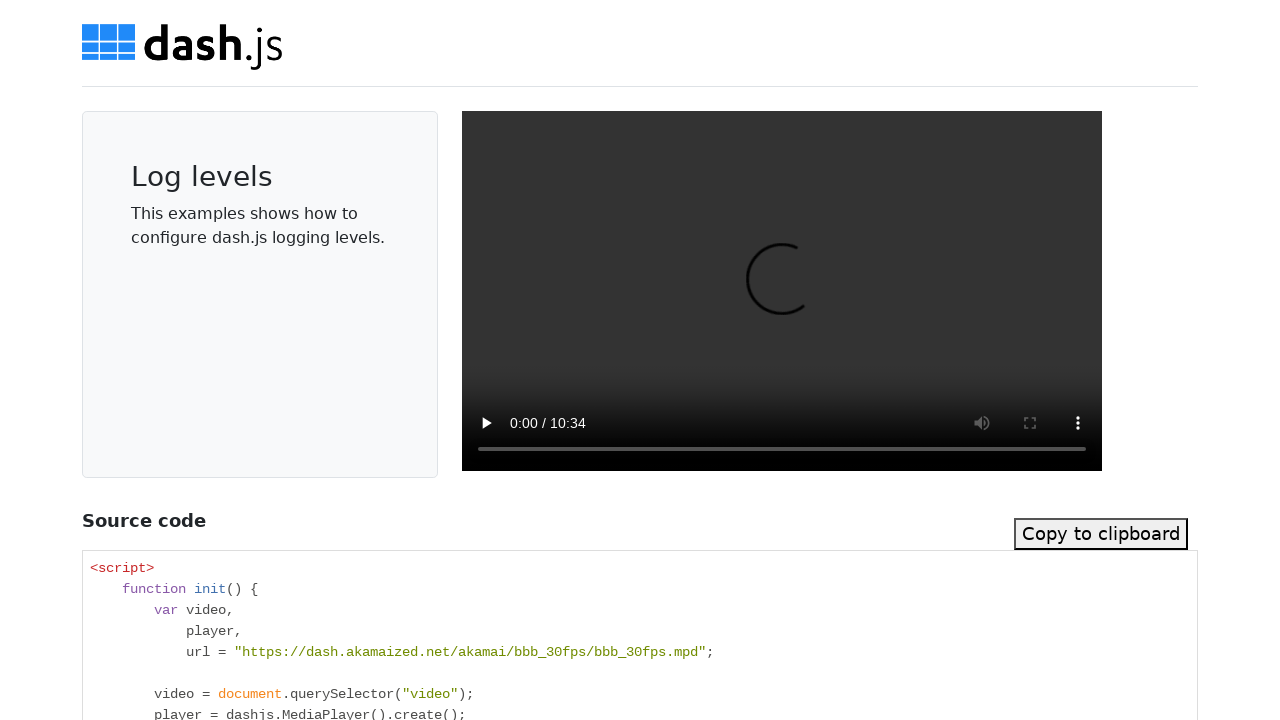

Body element is present and page has loaded completely
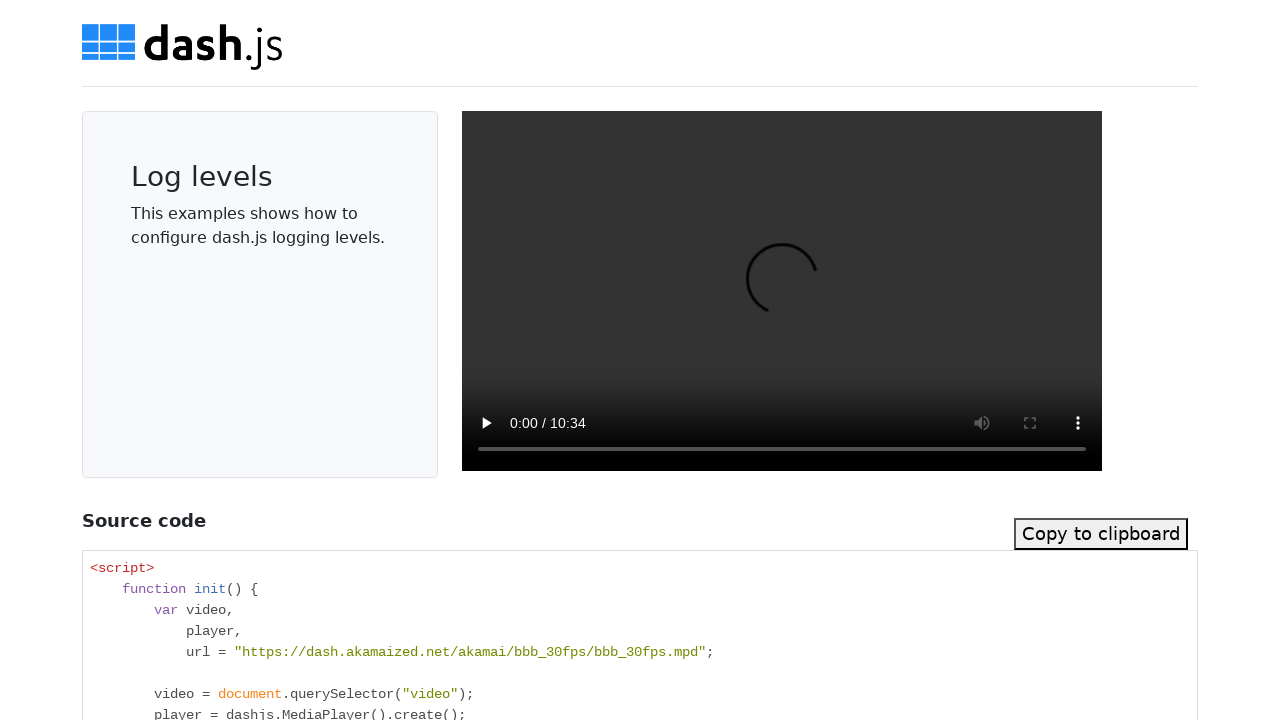

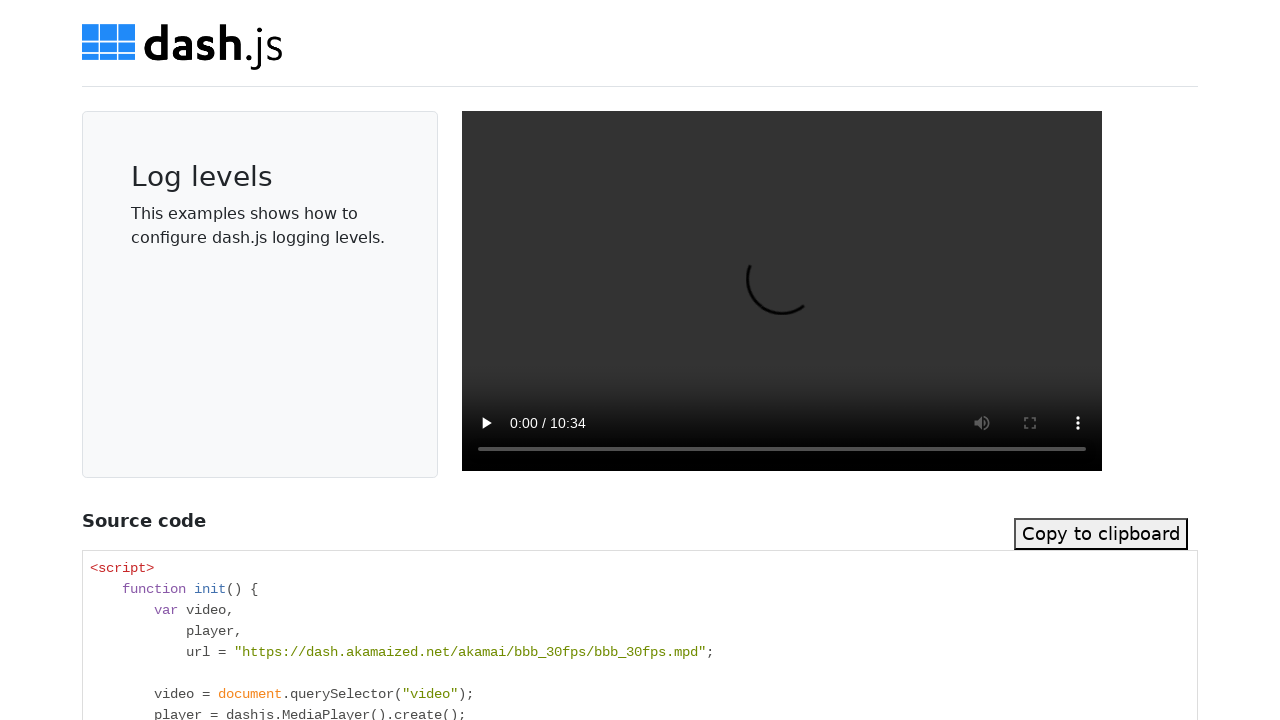